Tests the price filter functionality on a demo travel destinations page by setting a maximum price value and validating that all listed destinations have prices below the specified threshold.

Starting URL: https://demo.testim.io/destinations

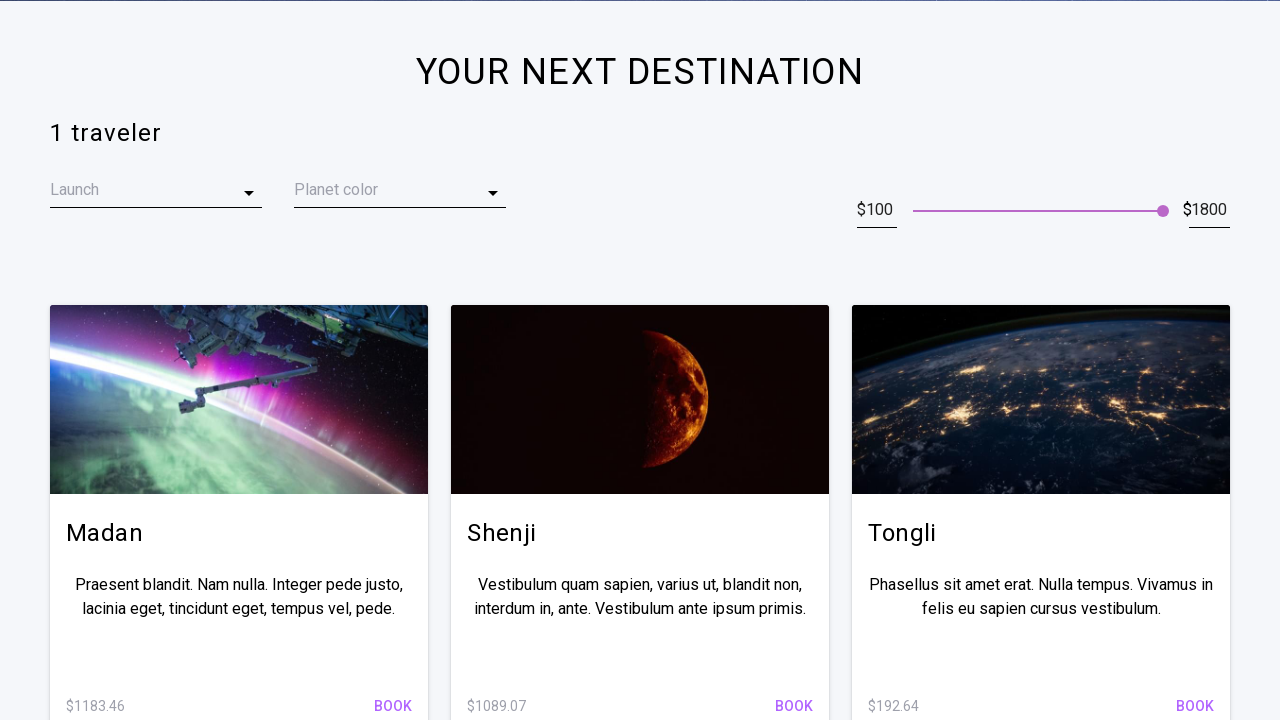

Waited for page to load (800ms)
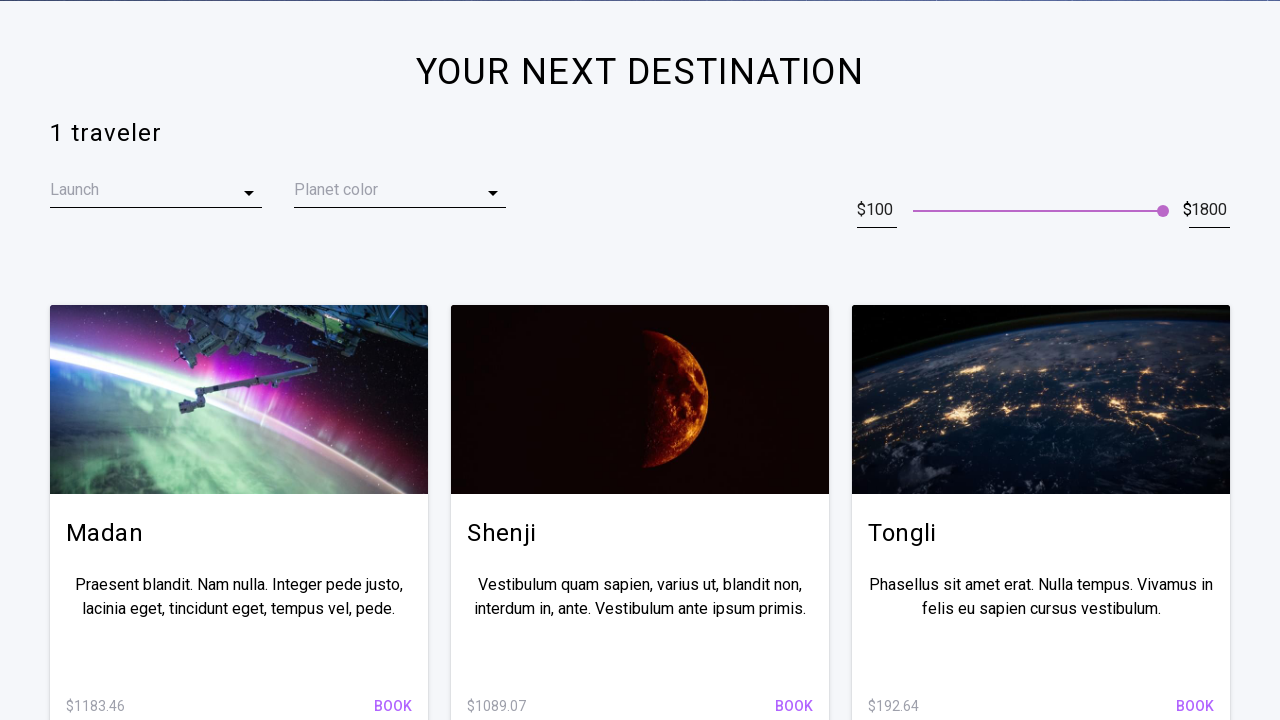

Located the price input field
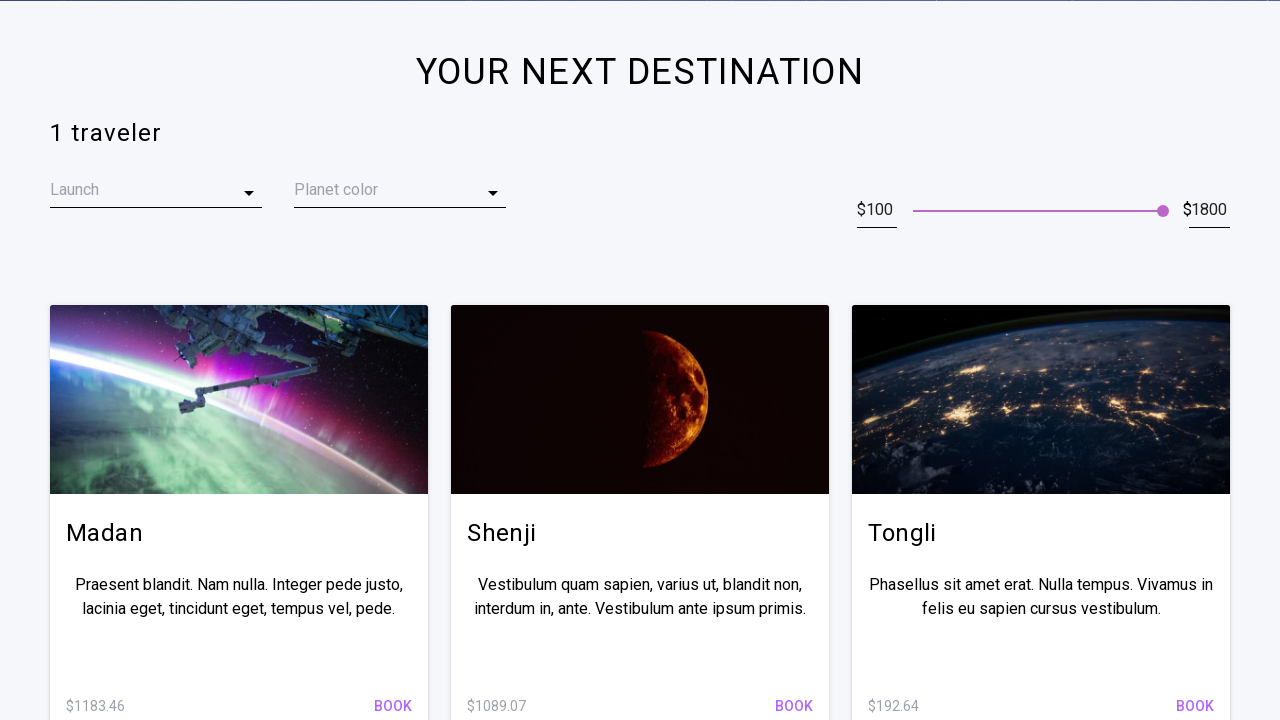

Clicked on price input field at (1209, 211) on (//input)[8]
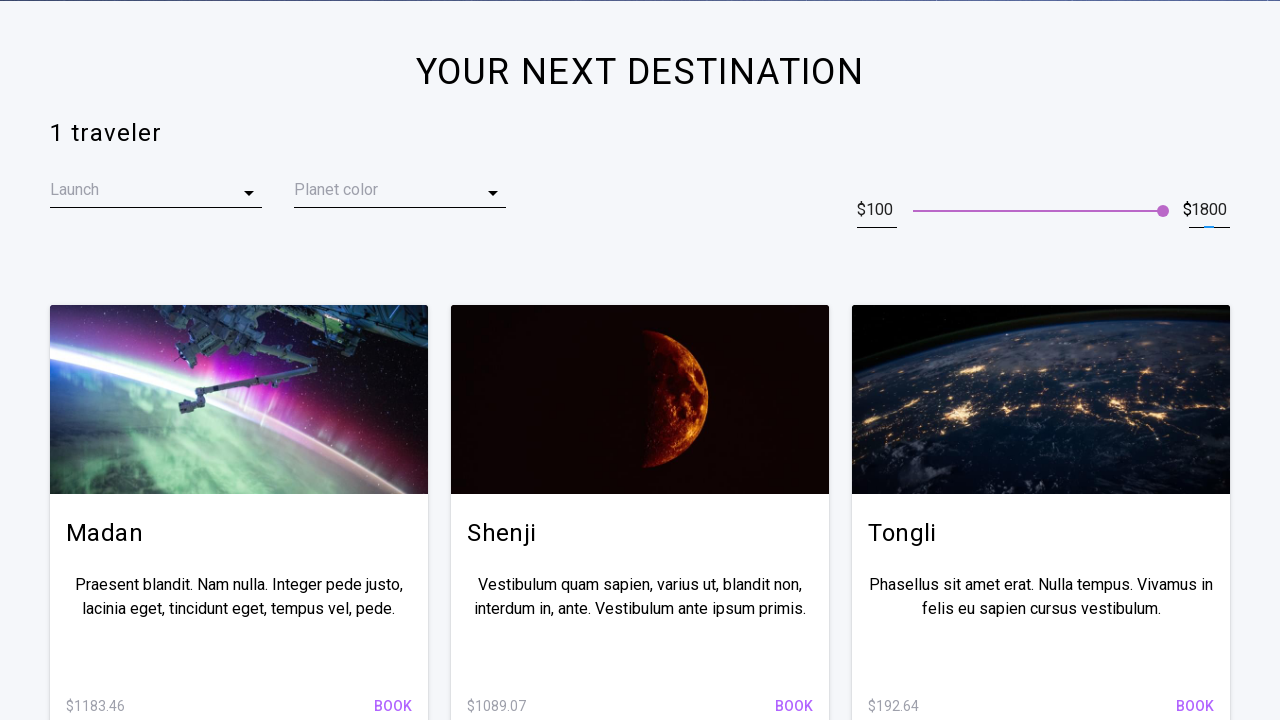

Pressed Backspace to clear price field on (//input)[8]
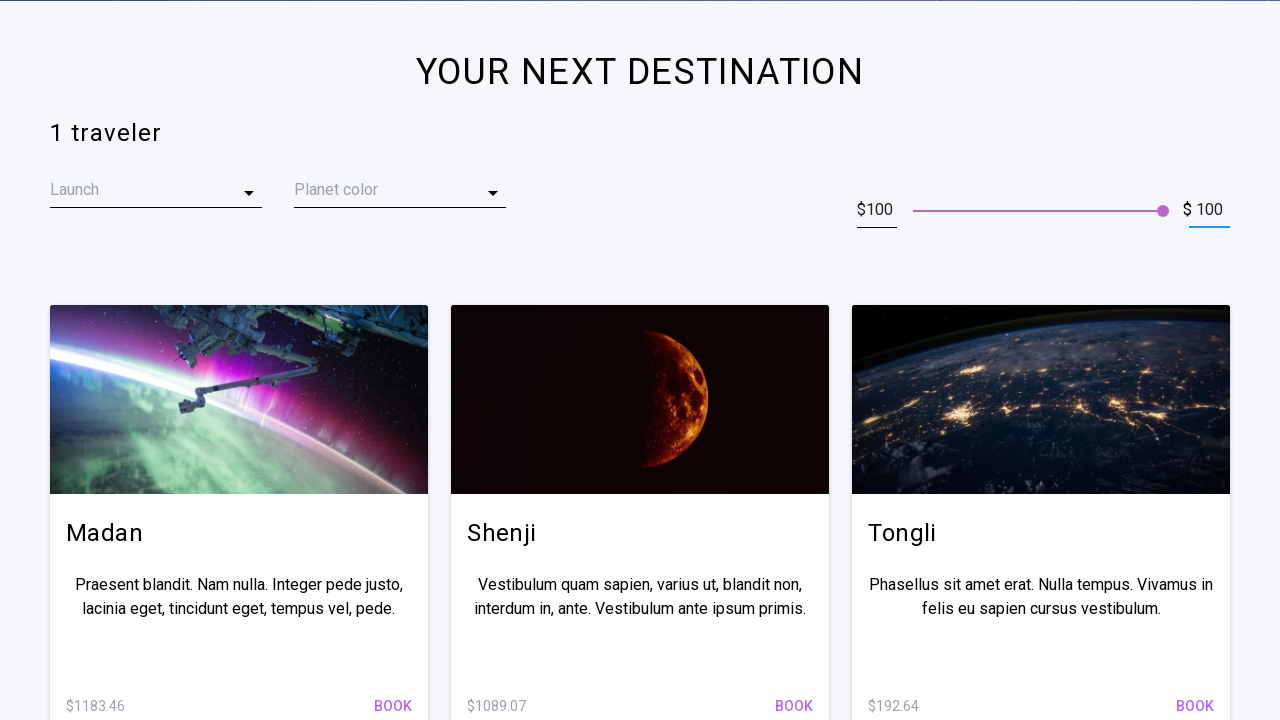

Clicked on price input field again at (1209, 211) on (//input)[8]
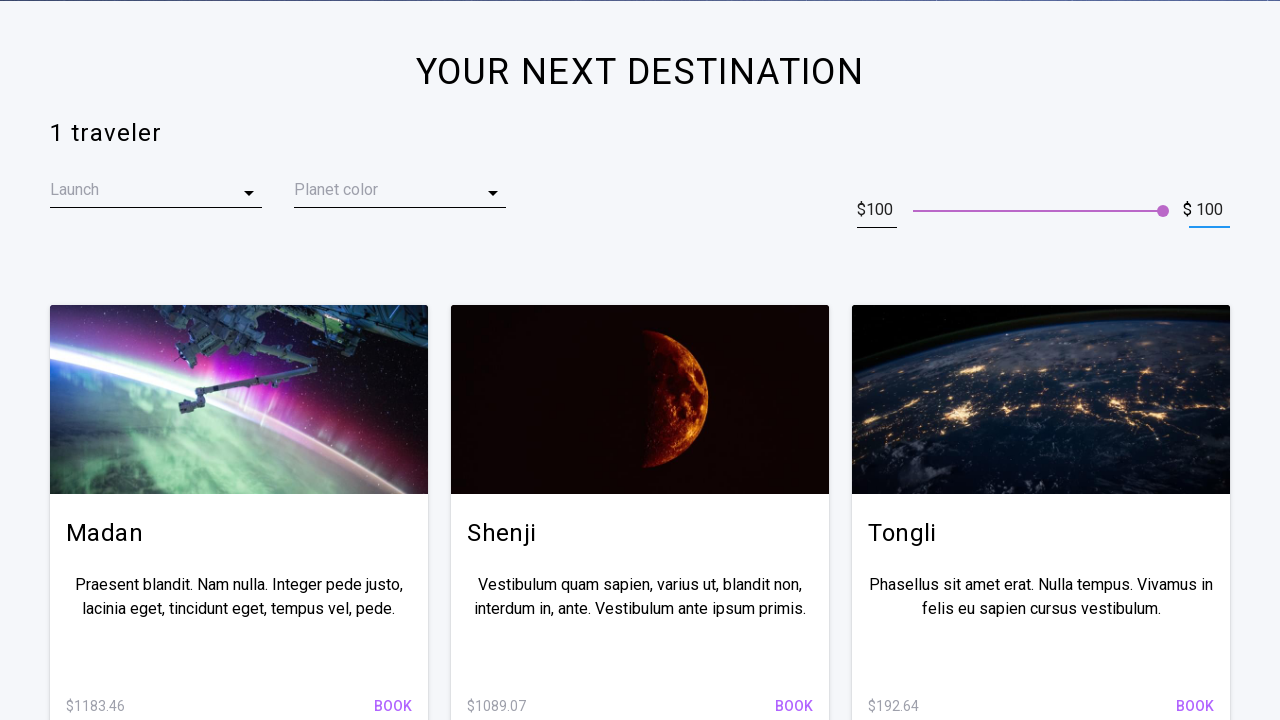

Pressed Backspace again on (//input)[8]
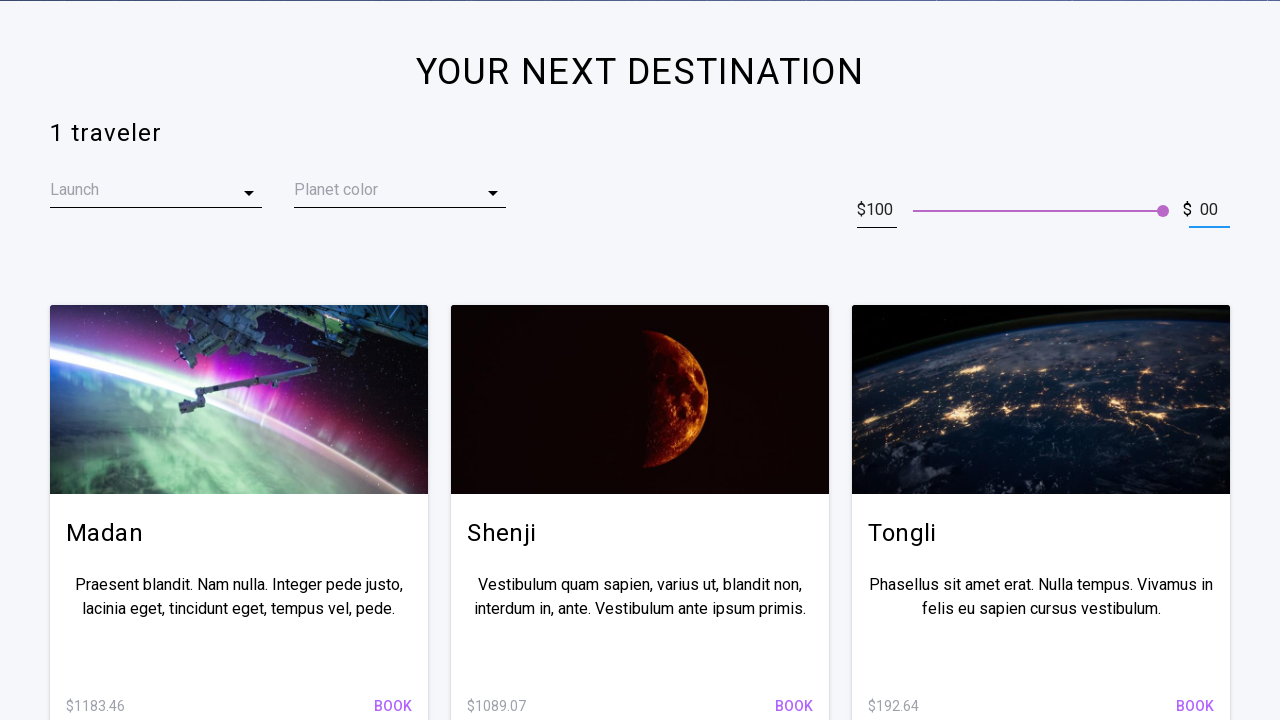

Clicked on price input field again at (1209, 211) on (//input)[8]
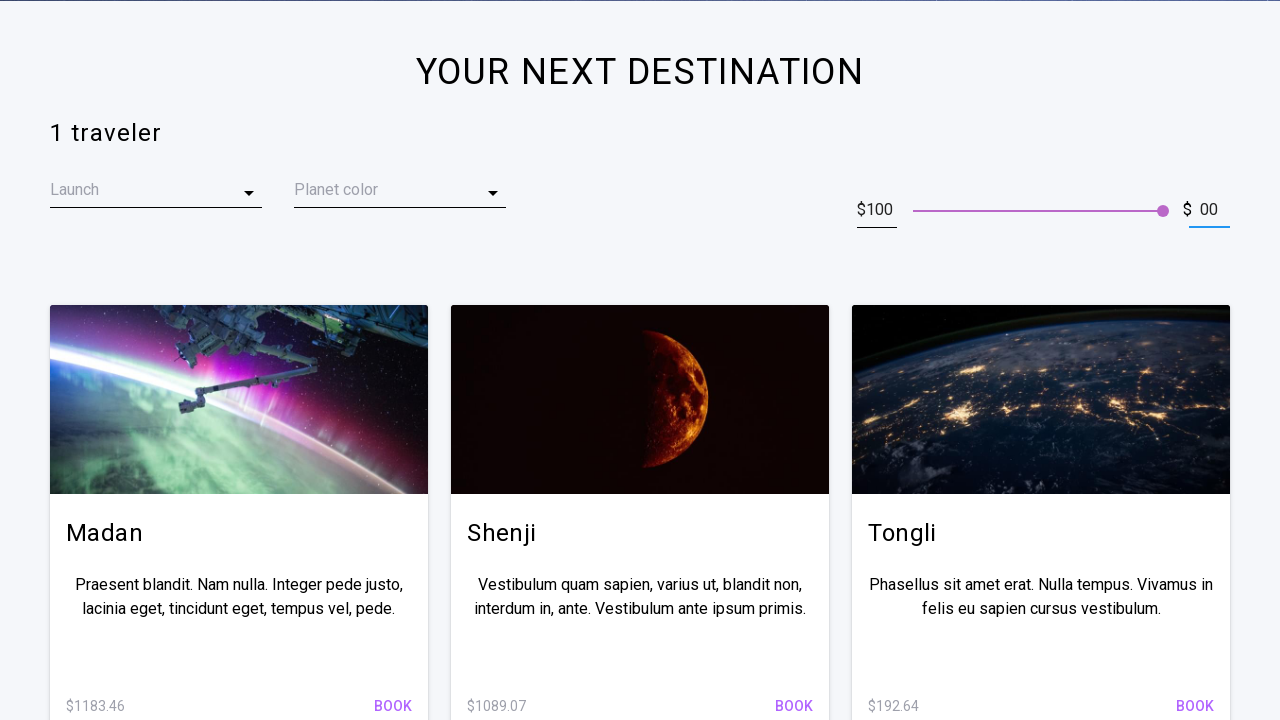

Pressed Backspace again on (//input)[8]
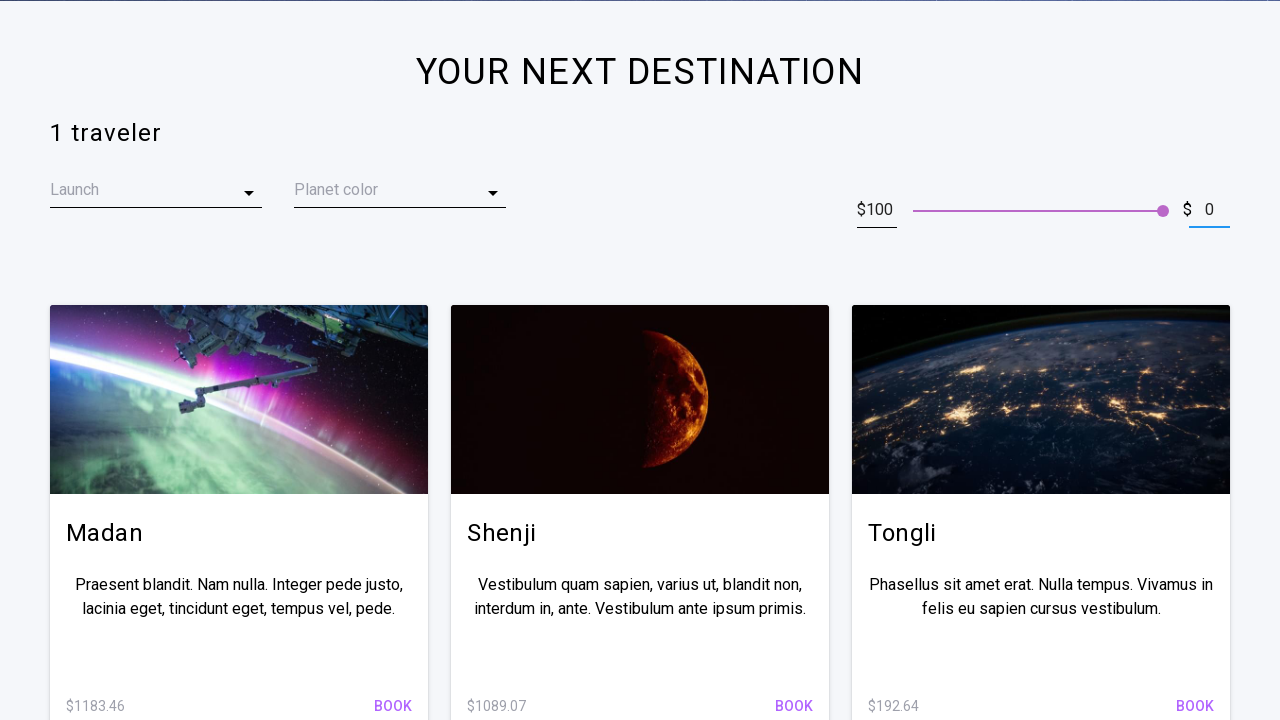

Clicked on price input field again at (1209, 211) on (//input)[8]
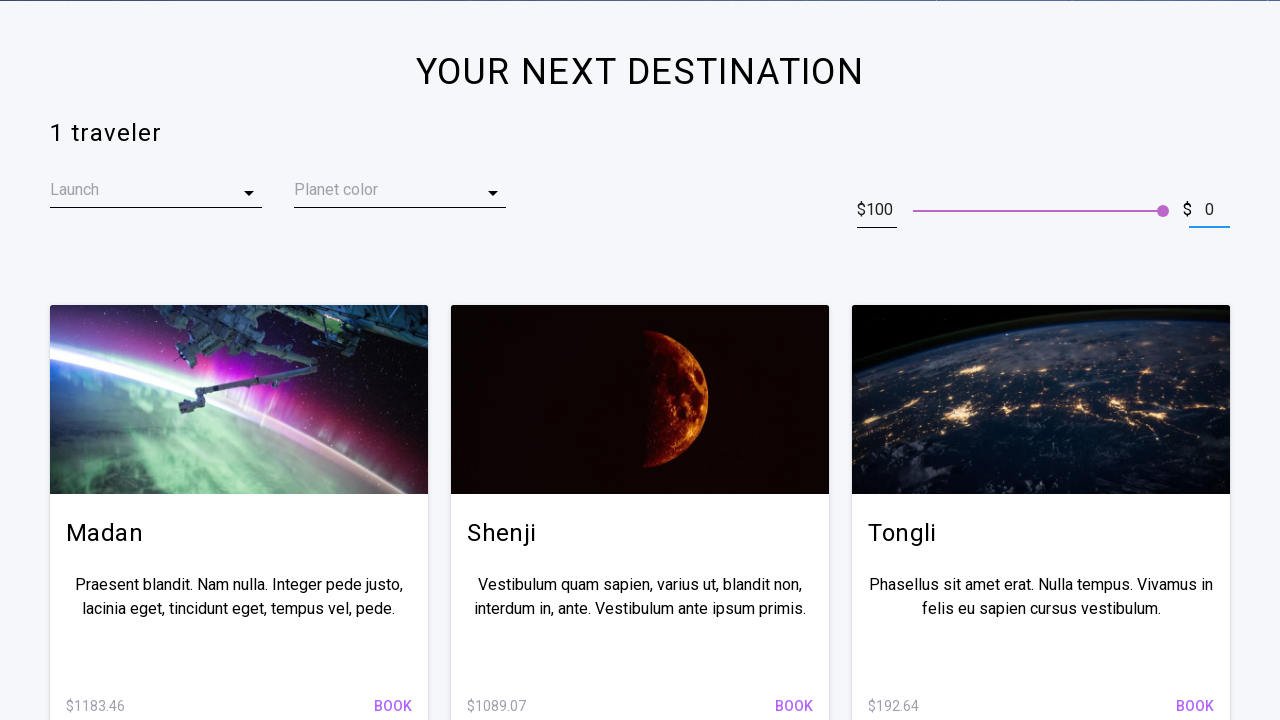

Pressed Delete on (//input)[8]
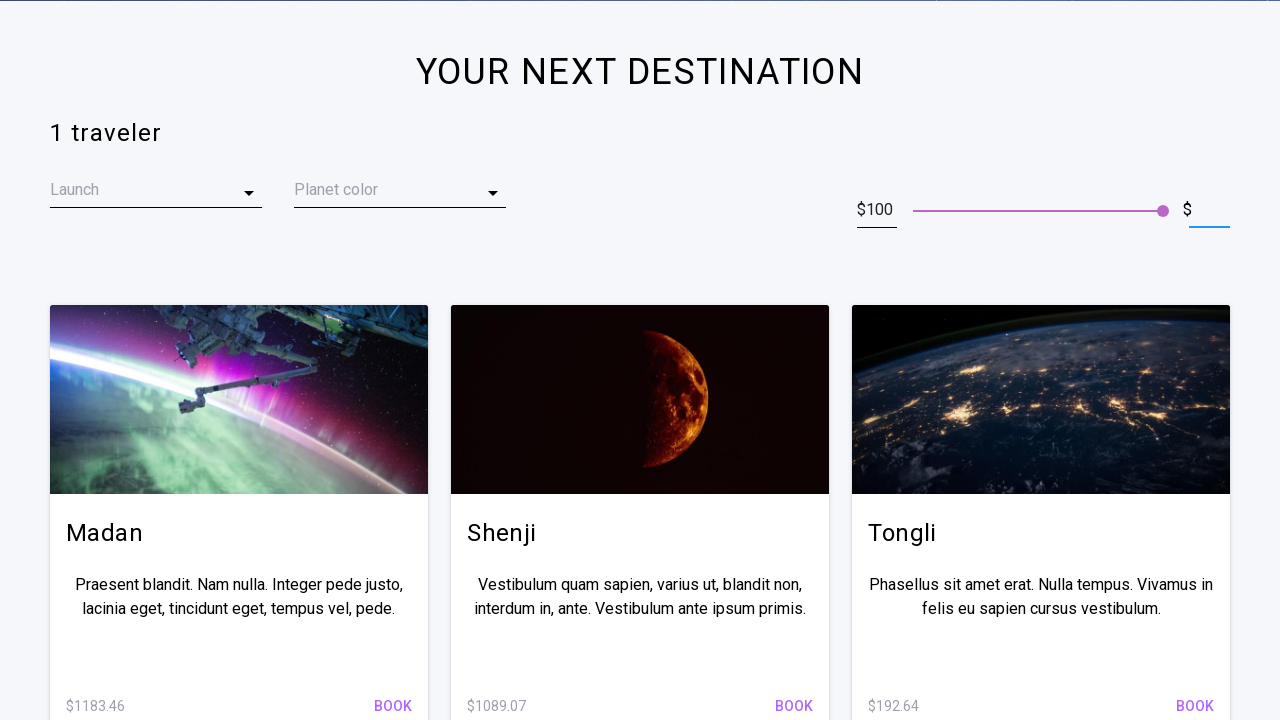

Clicked on price input field again at (1209, 211) on (//input)[8]
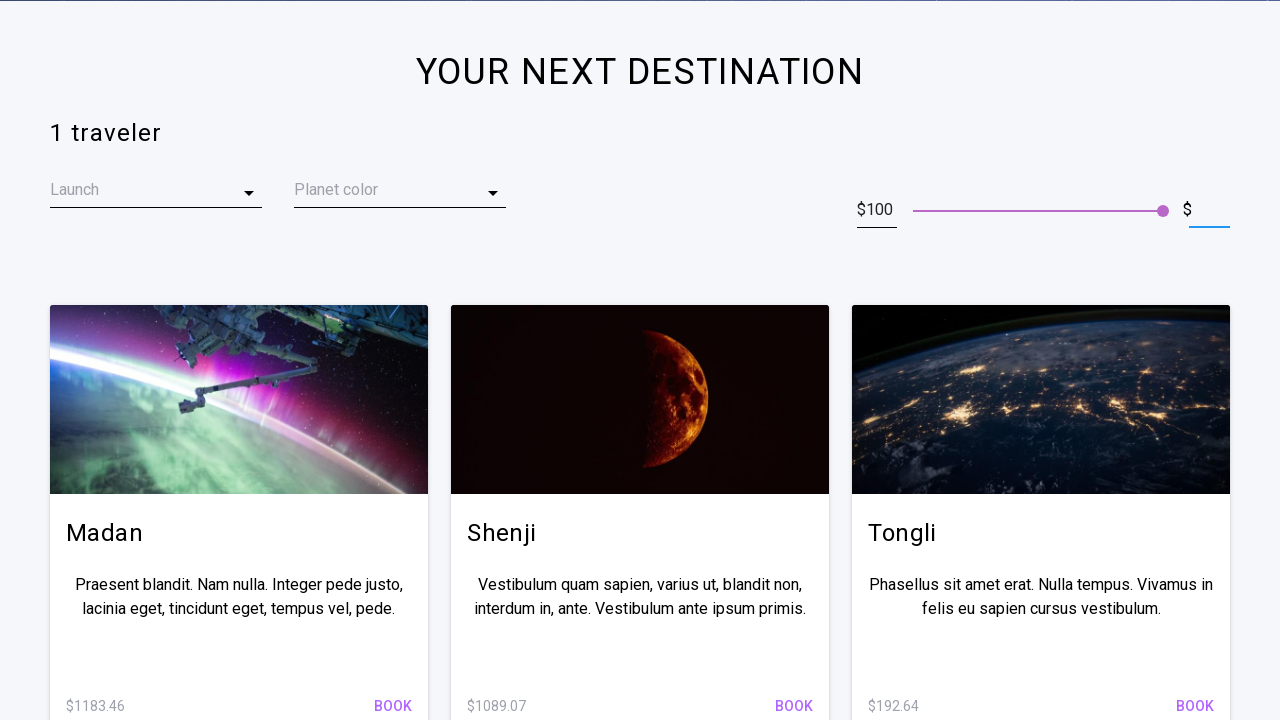

Pressed Delete again on (//input)[8]
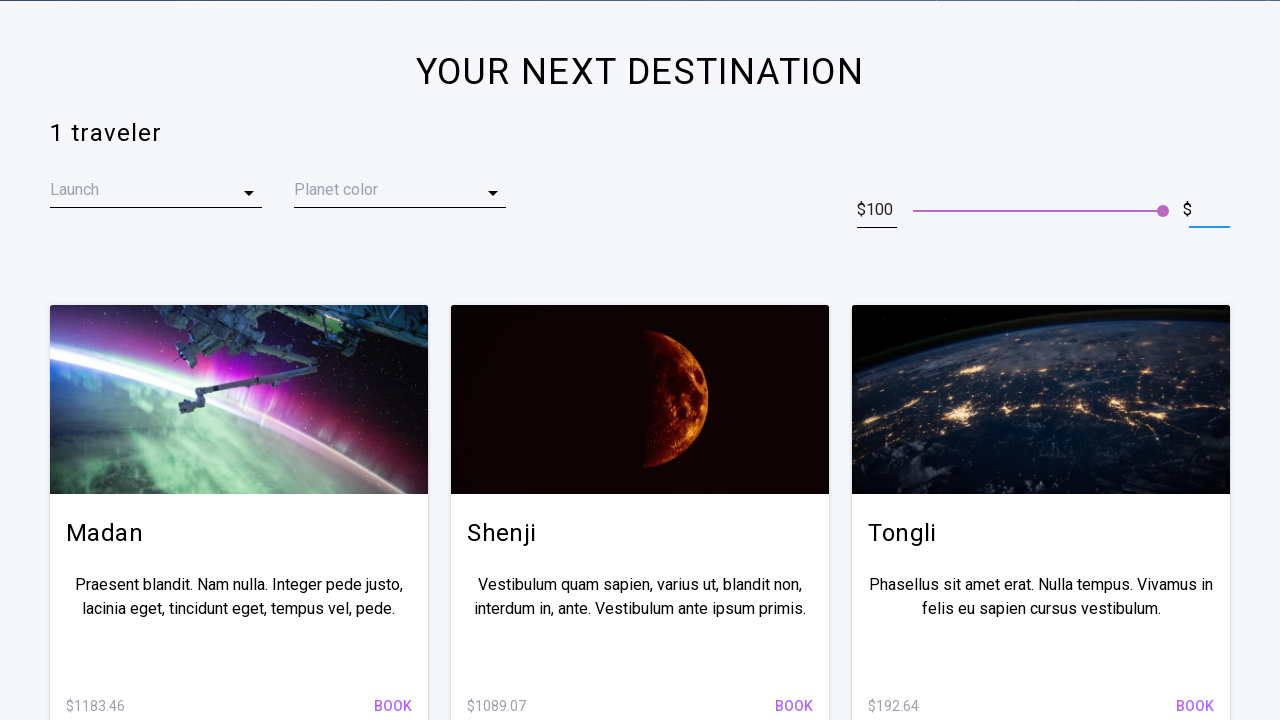

Cleared the price input field on (//input)[8]
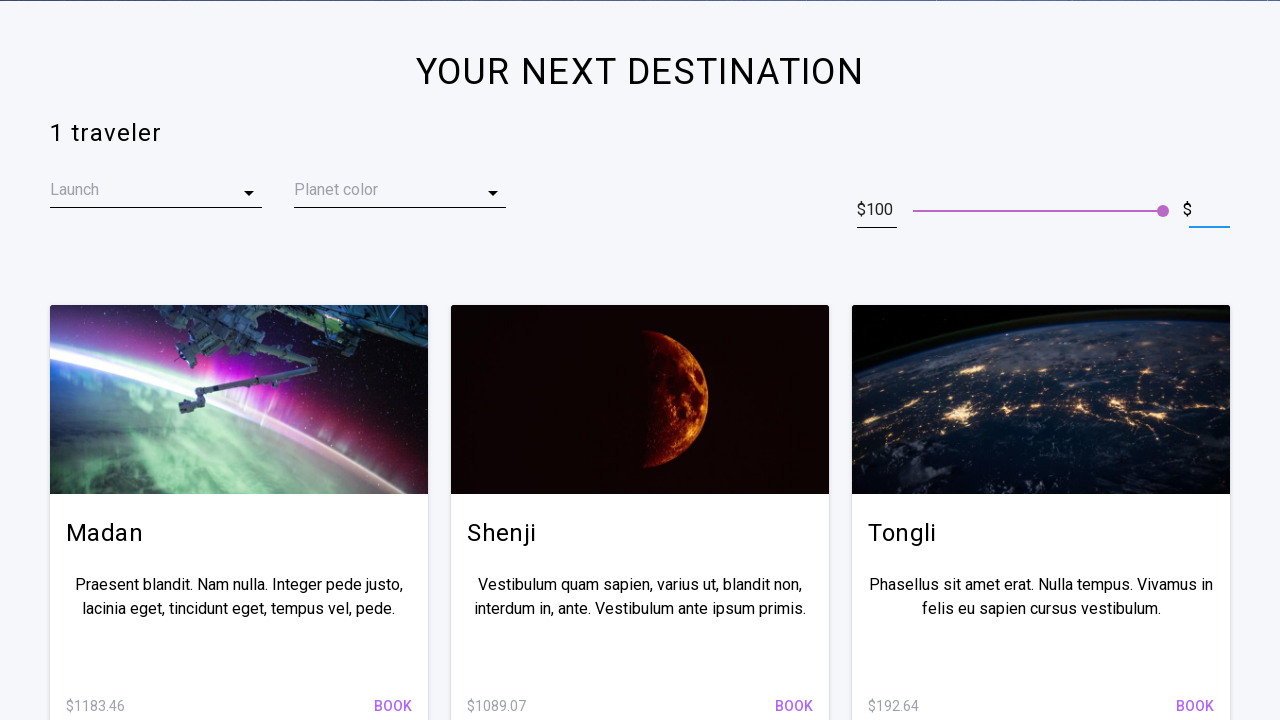

Typed character '5' into price field on (//input)[8]
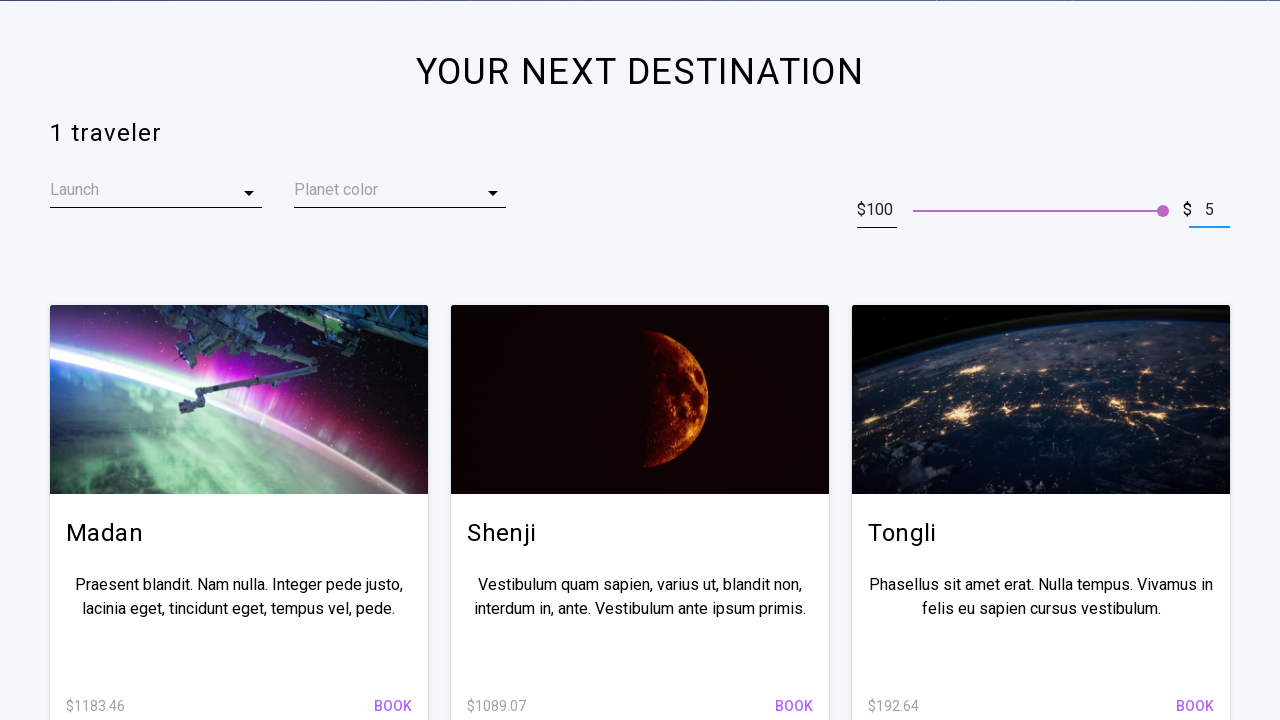

Typed character '0' into price field on (//input)[8]
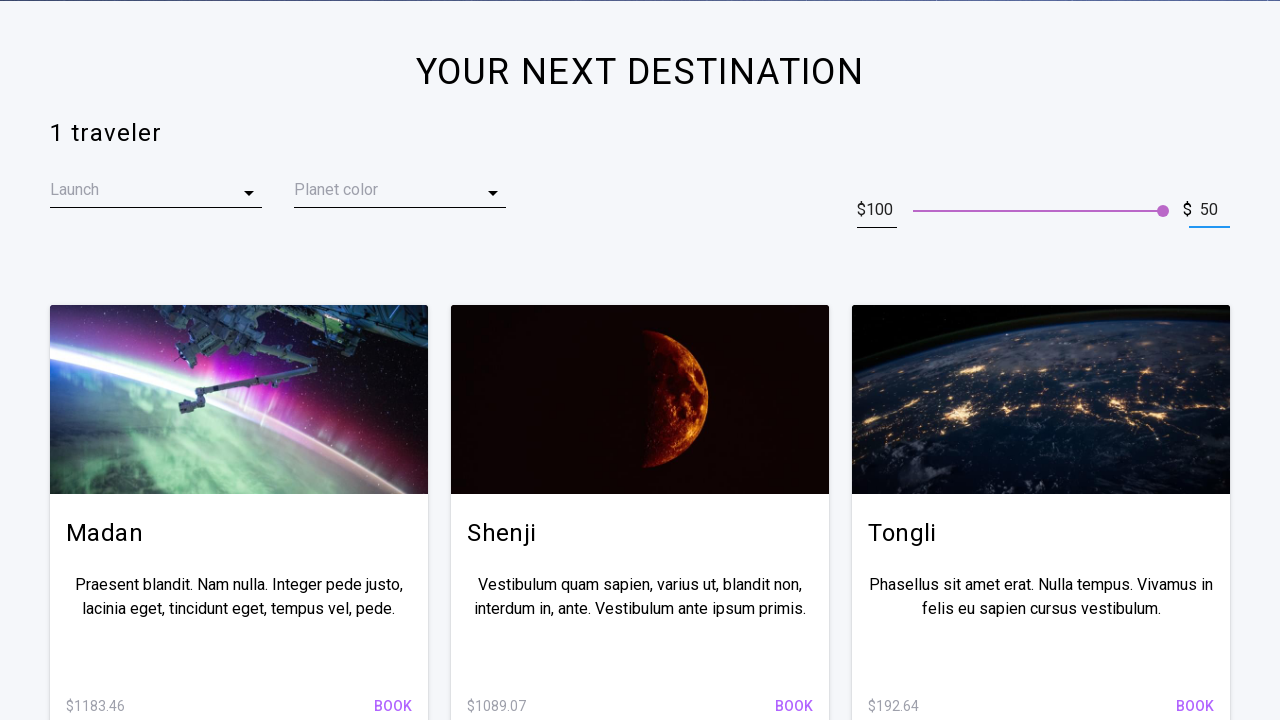

Typed character '0' into price field on (//input)[8]
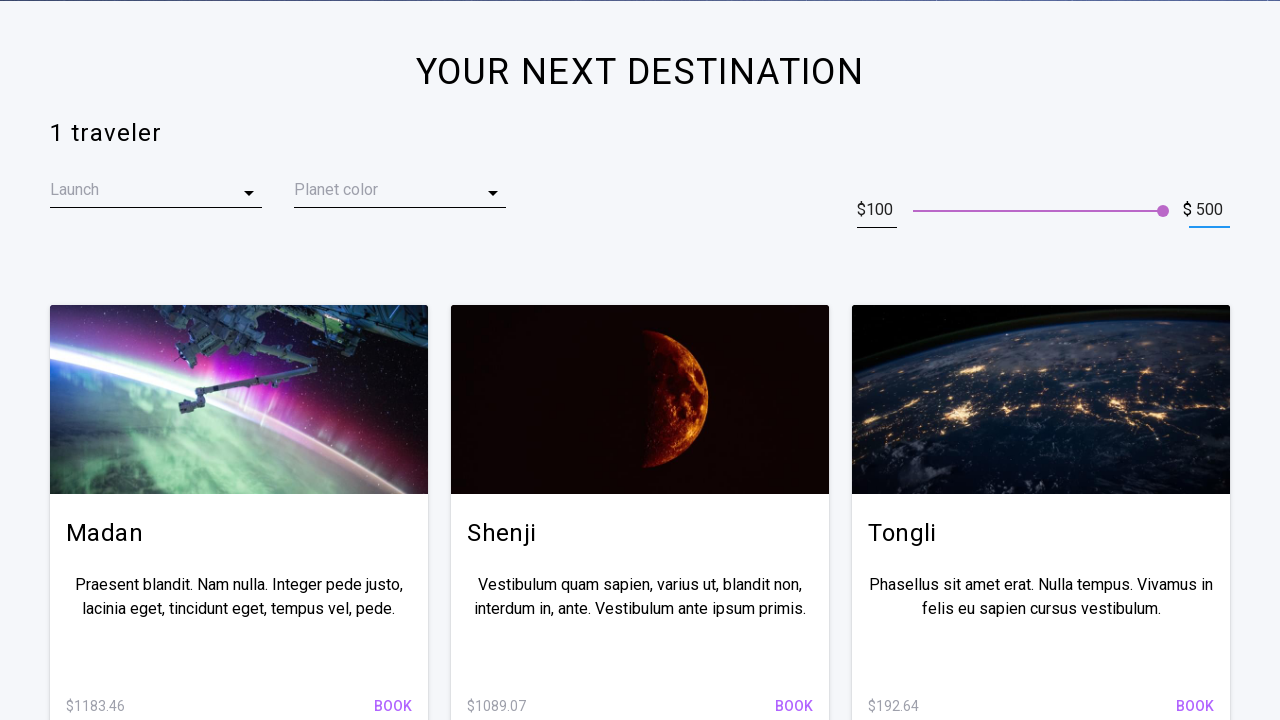

Pressed Enter to apply price filter of 500 on (//input)[8]
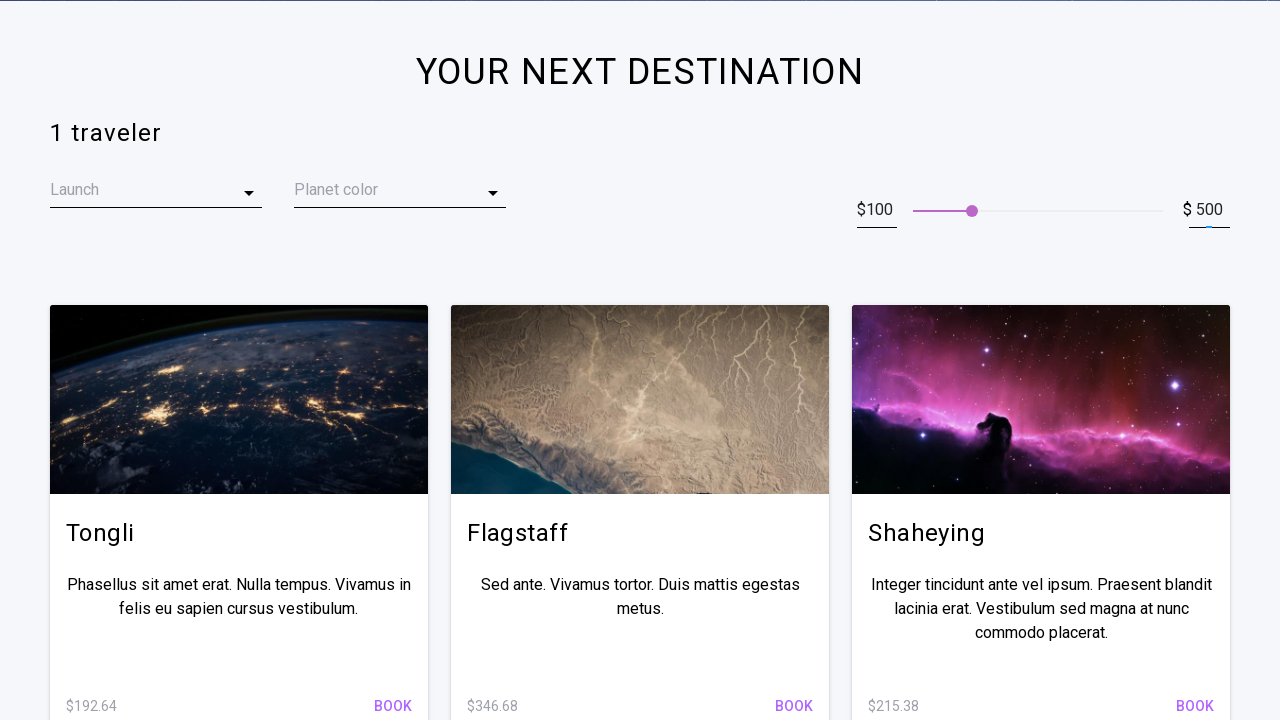

Waited for results to update after filter applied (500ms)
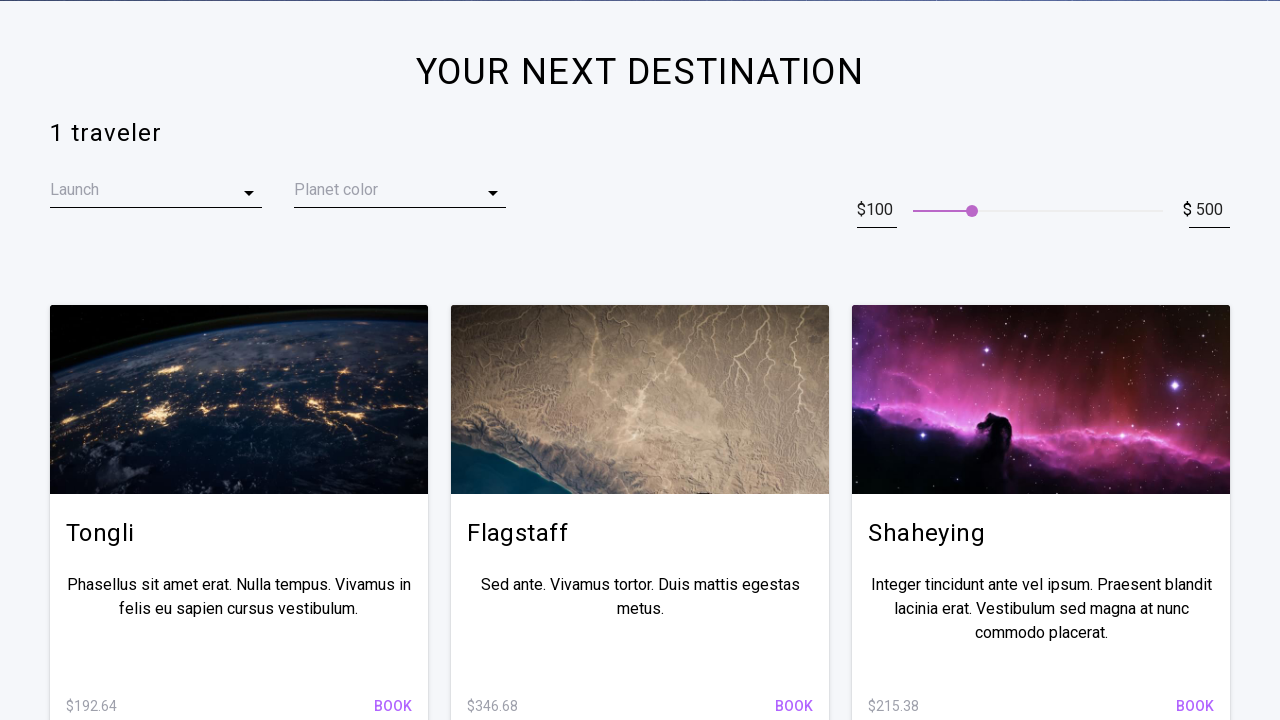

Verified that price elements are visible on the page
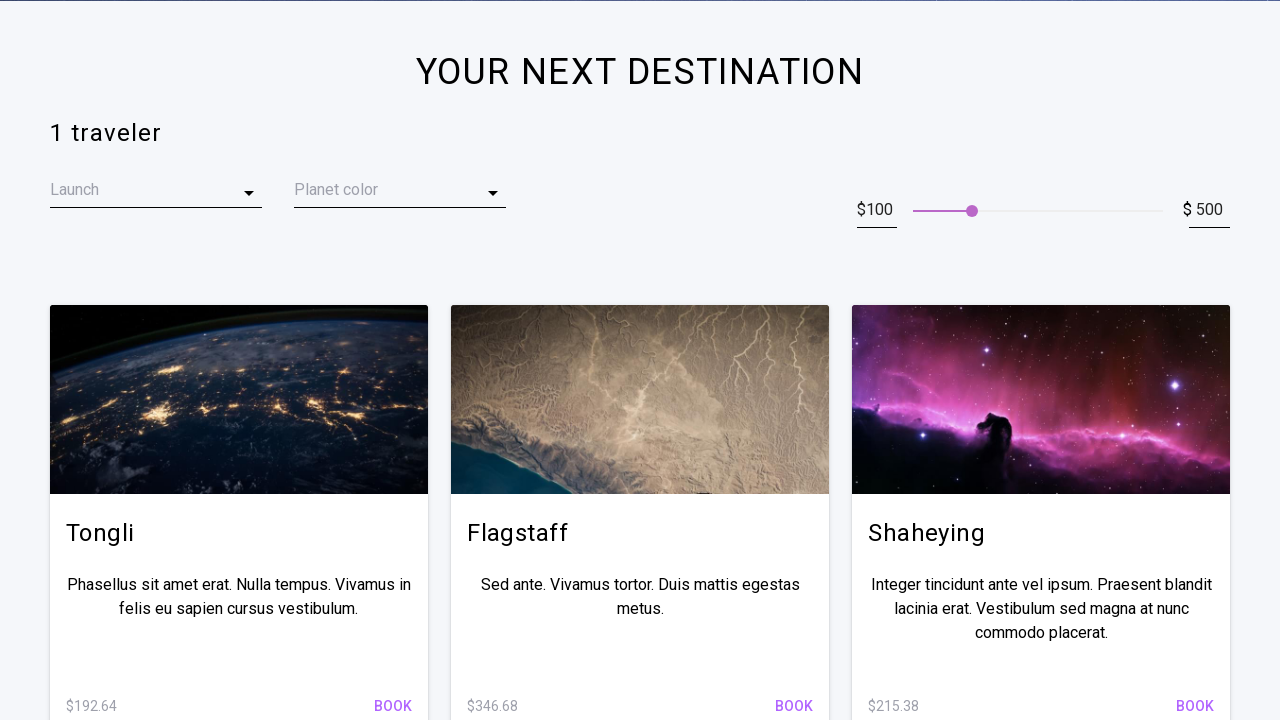

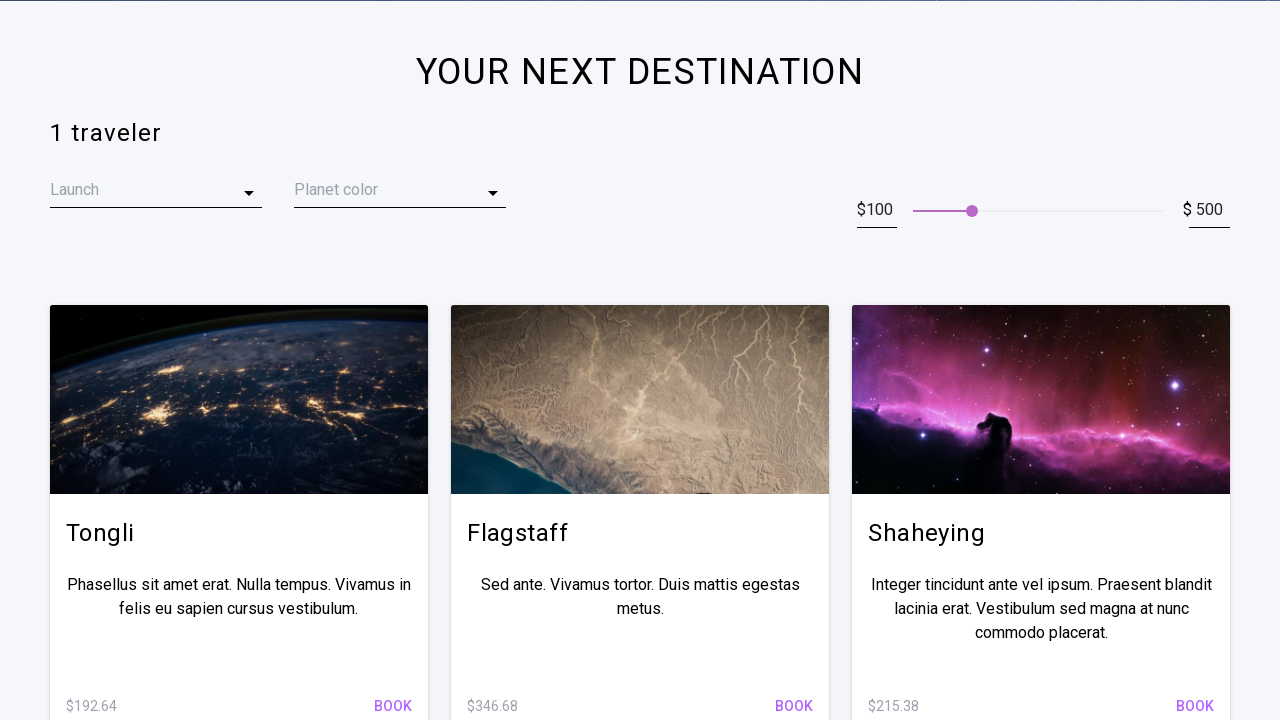